Tests an explicit wait scenario by waiting for a price element to show a specific value, then clicking a book button, calculating a mathematical answer based on a displayed value, and submitting the answer via a form.

Starting URL: http://suninjuly.github.io/explicit_wait2.html

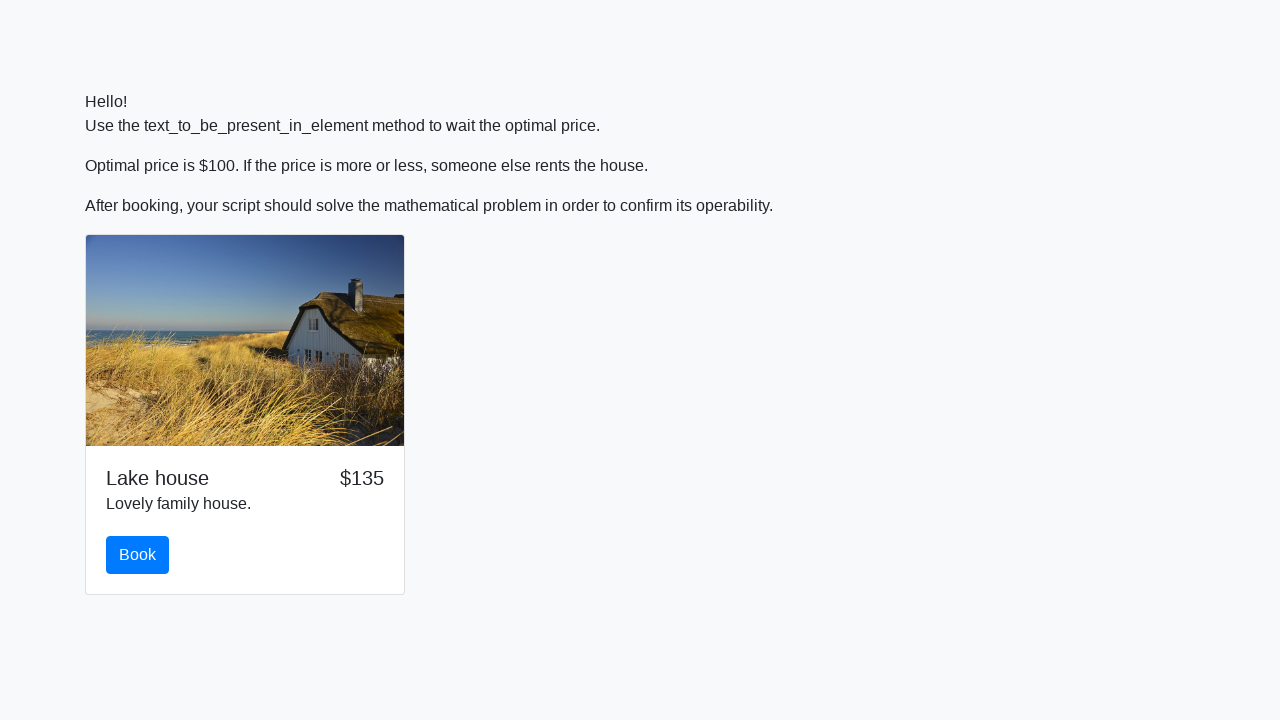

Waited for price element to display value '100'
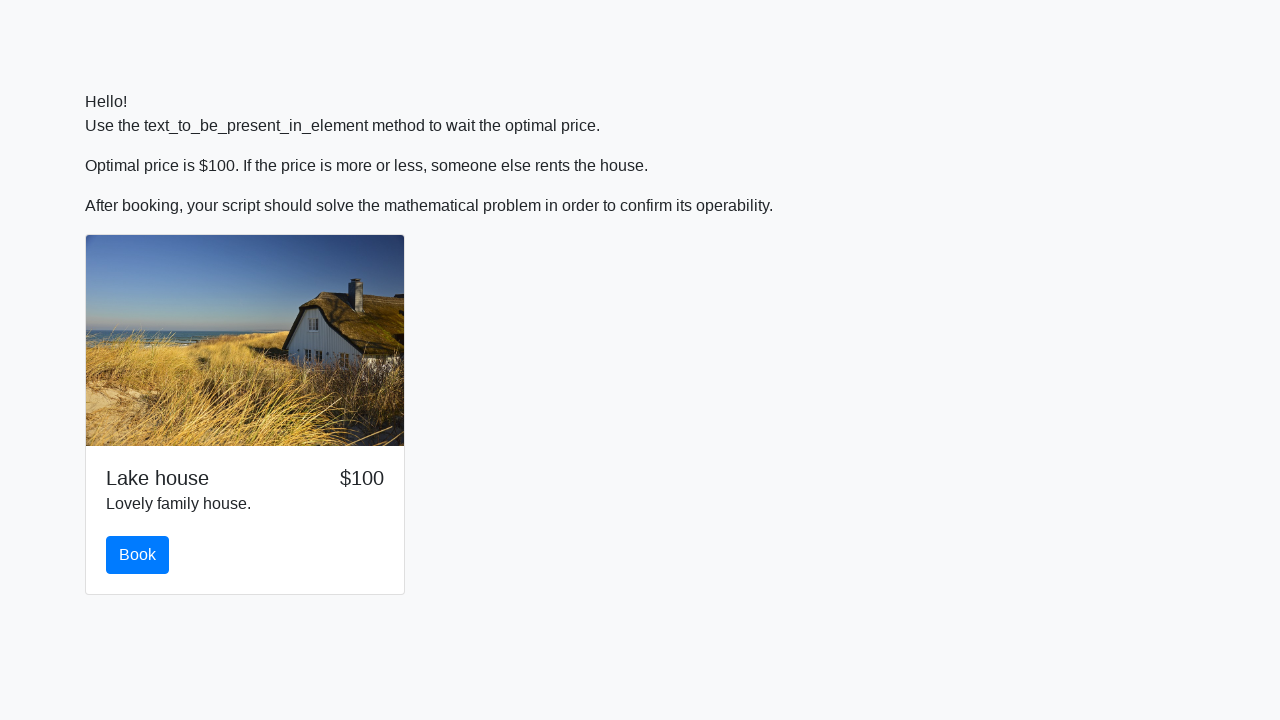

Clicked the book button at (138, 555) on button#book
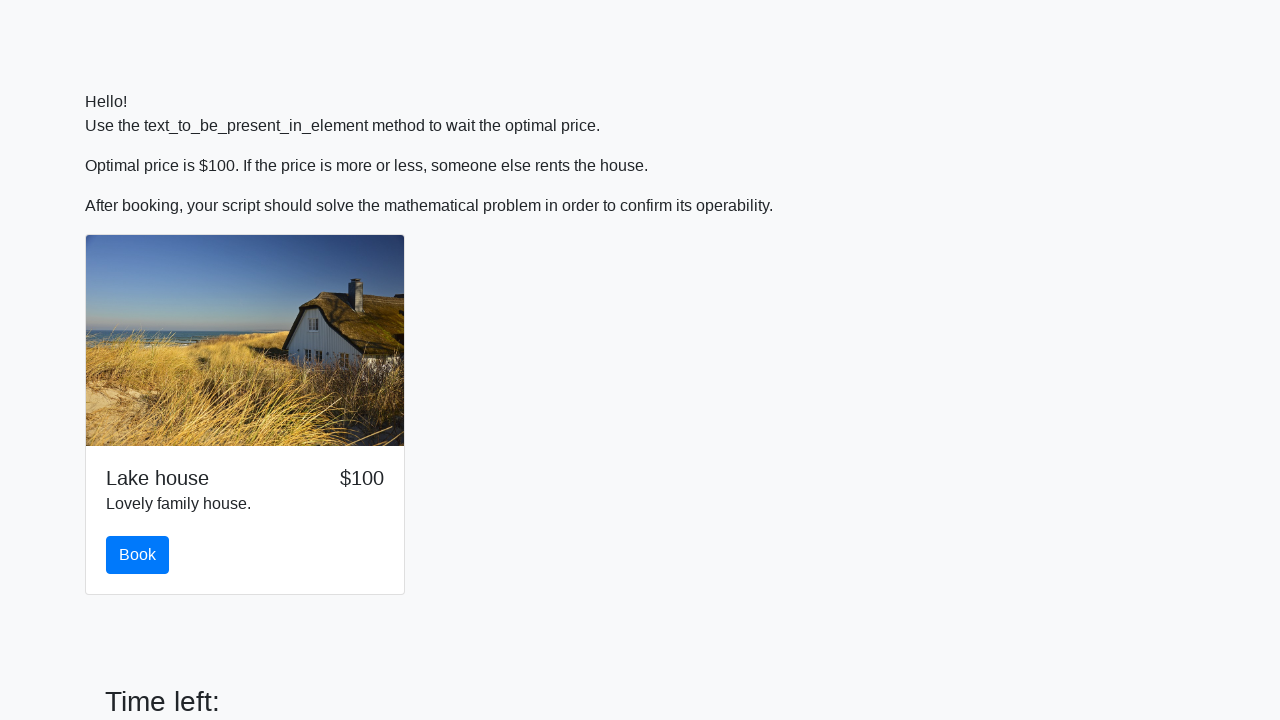

Retrieved the input value for calculation
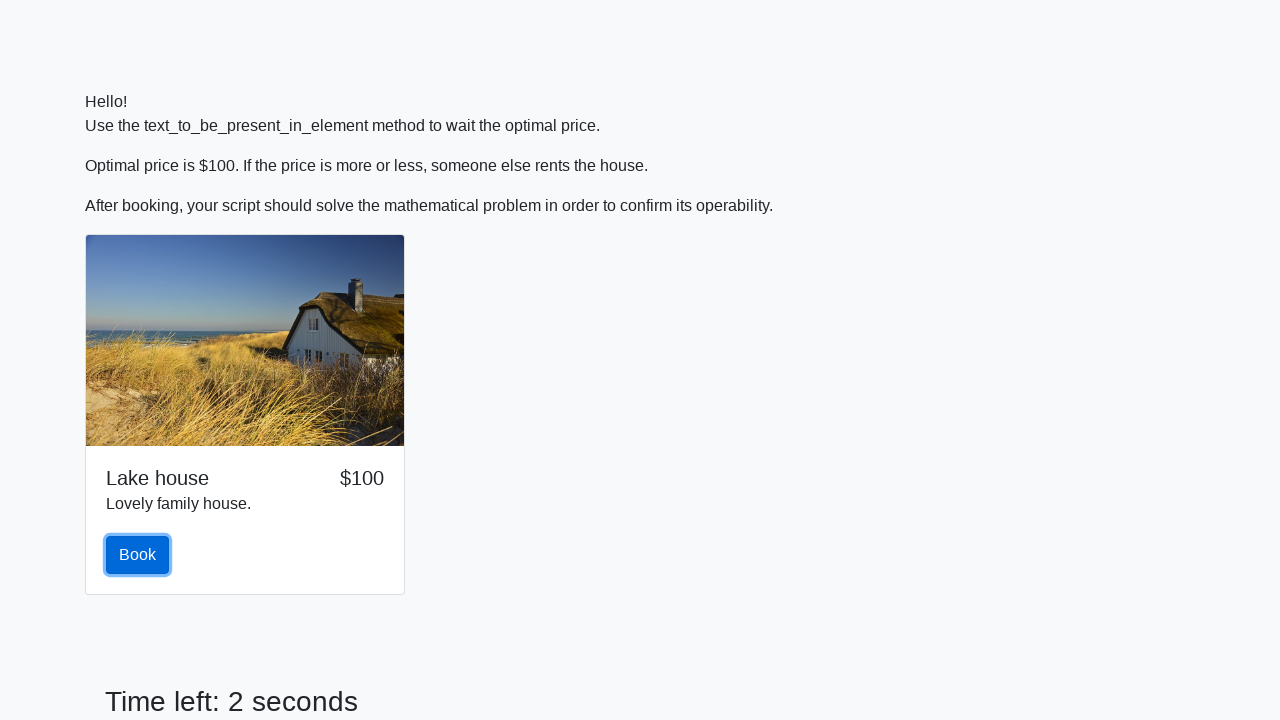

Calculated mathematical answer: 2.4375652348431354
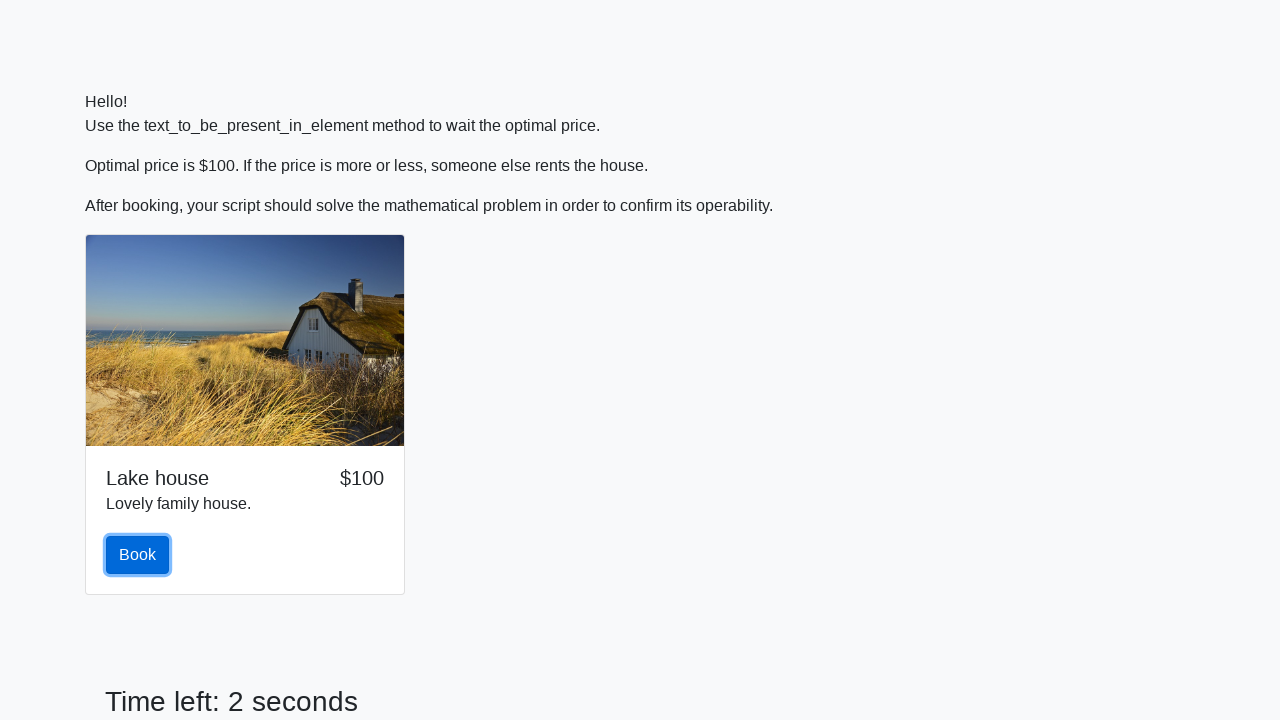

Scrolled down by 300 pixels
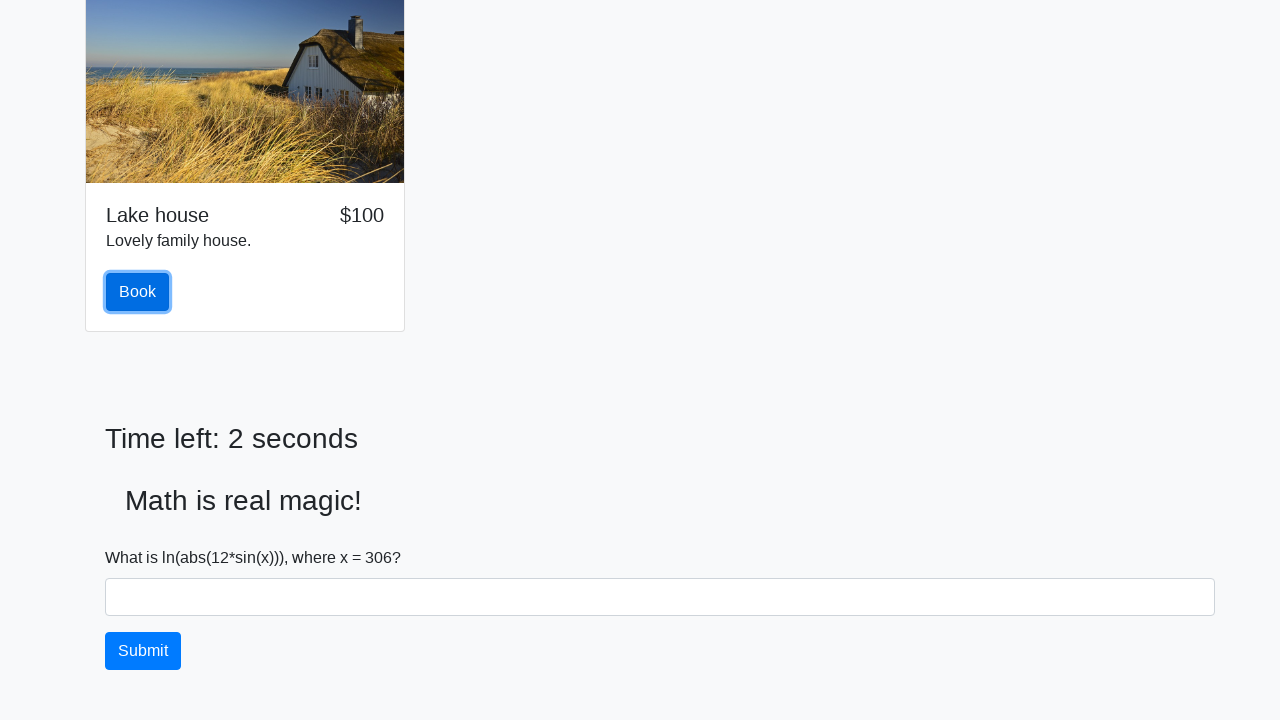

Filled the answer field with calculated value on #answer
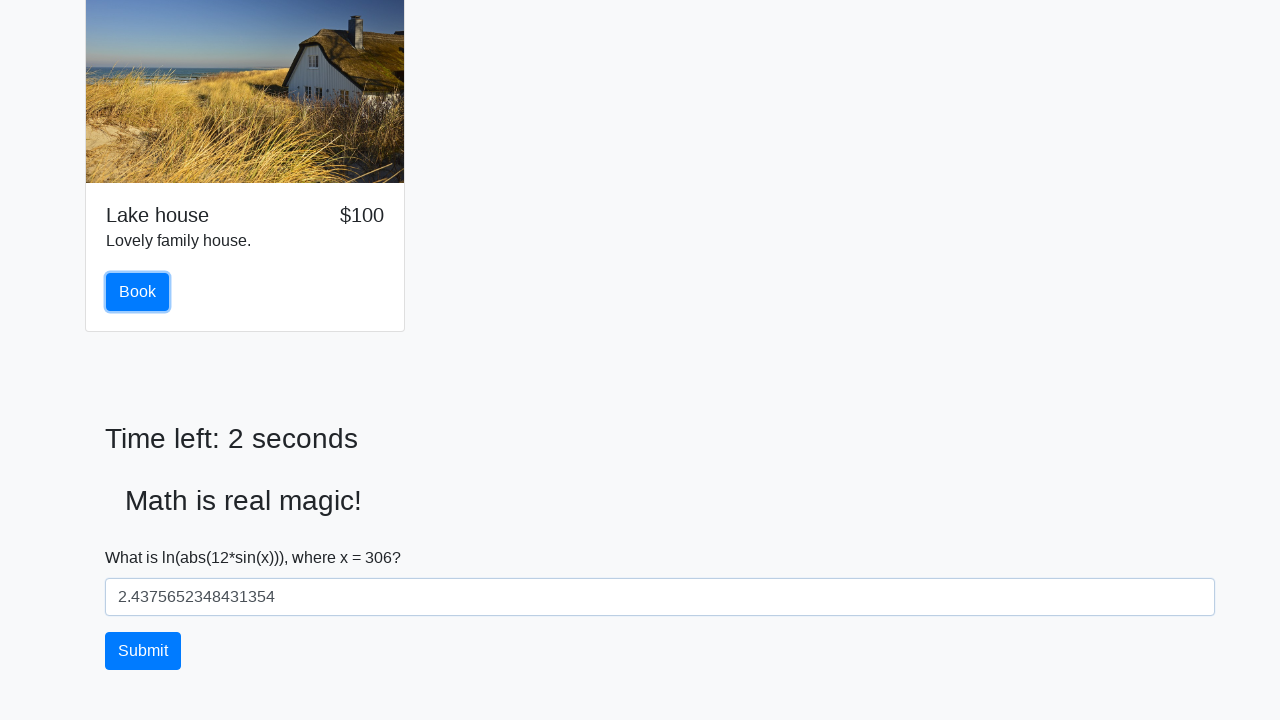

Clicked the solve button to submit answer at (143, 651) on button#solve
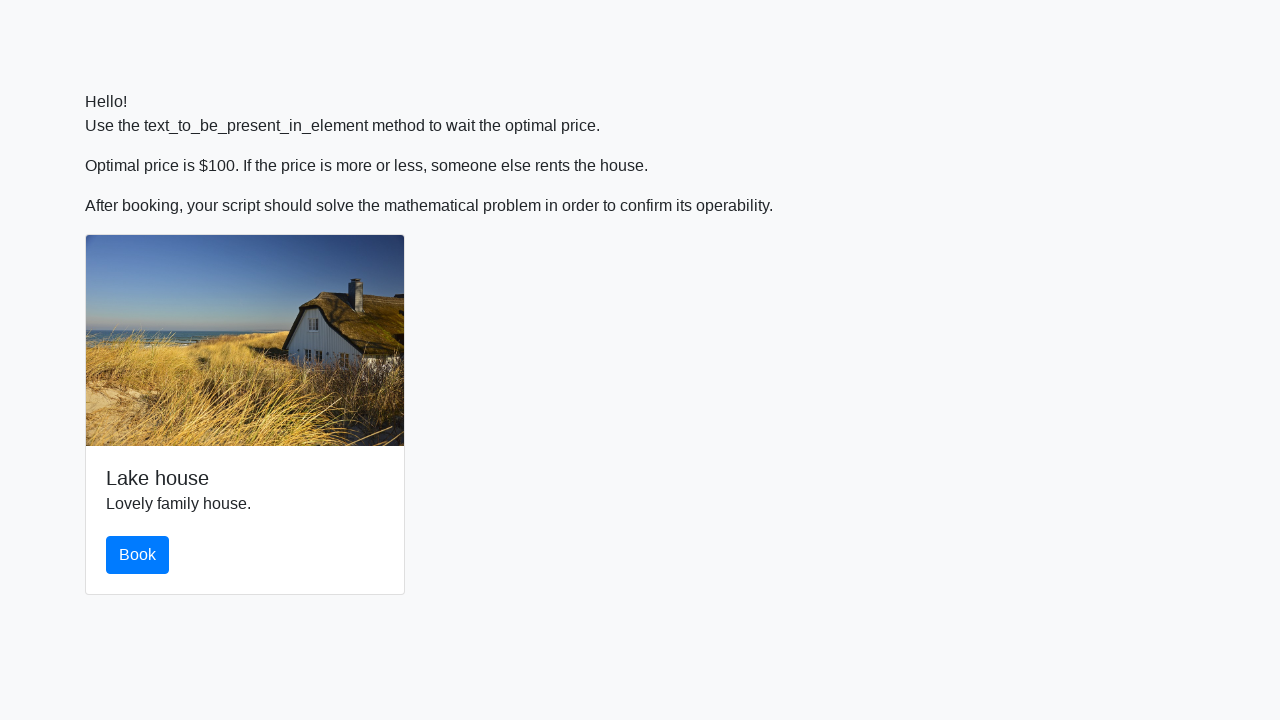

Waited 2 seconds for result processing
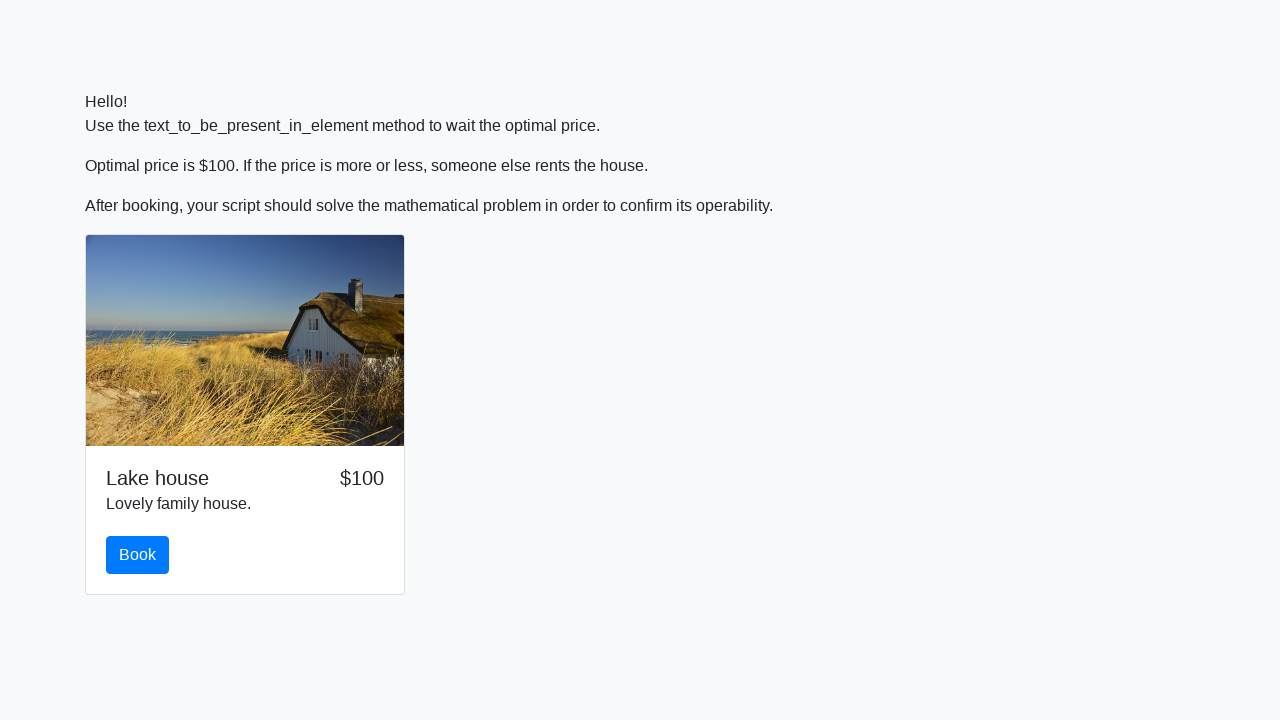

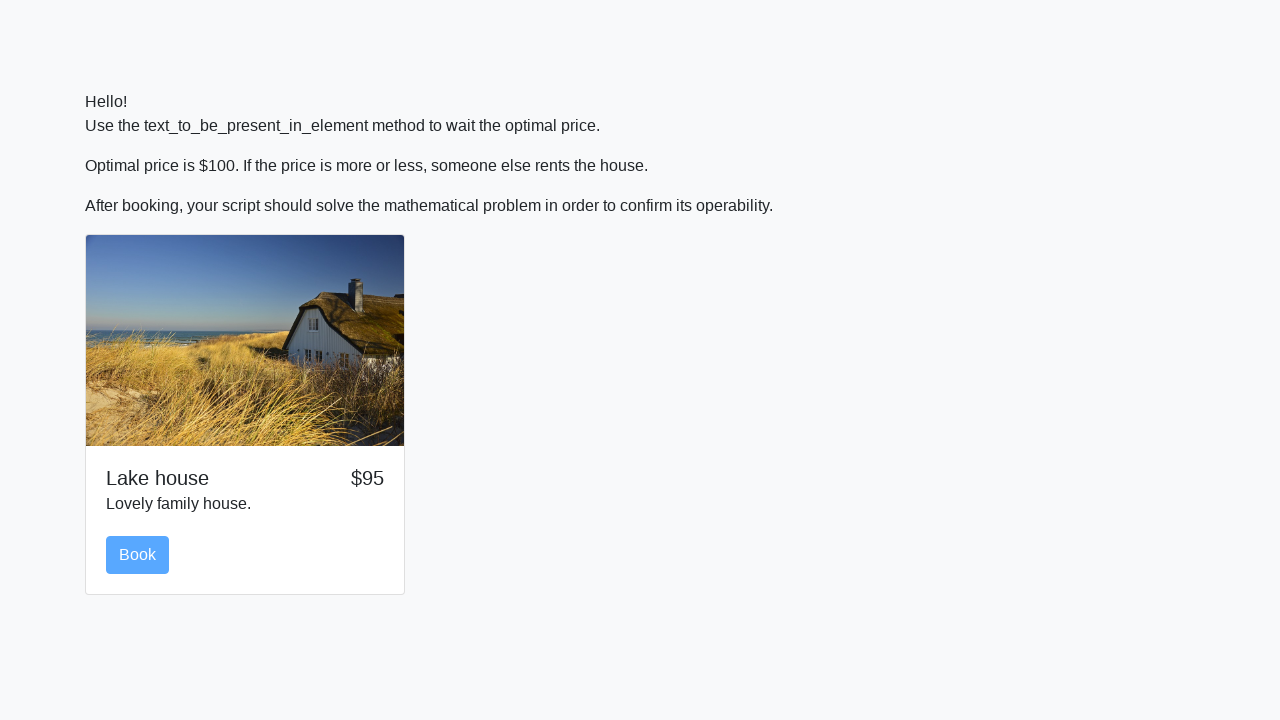